Navigates to the-internet.herokuapp.com, clicks on the File Upload link, and interacts with the file upload form by clicking the submit button.

Starting URL: https://the-internet.herokuapp.com/

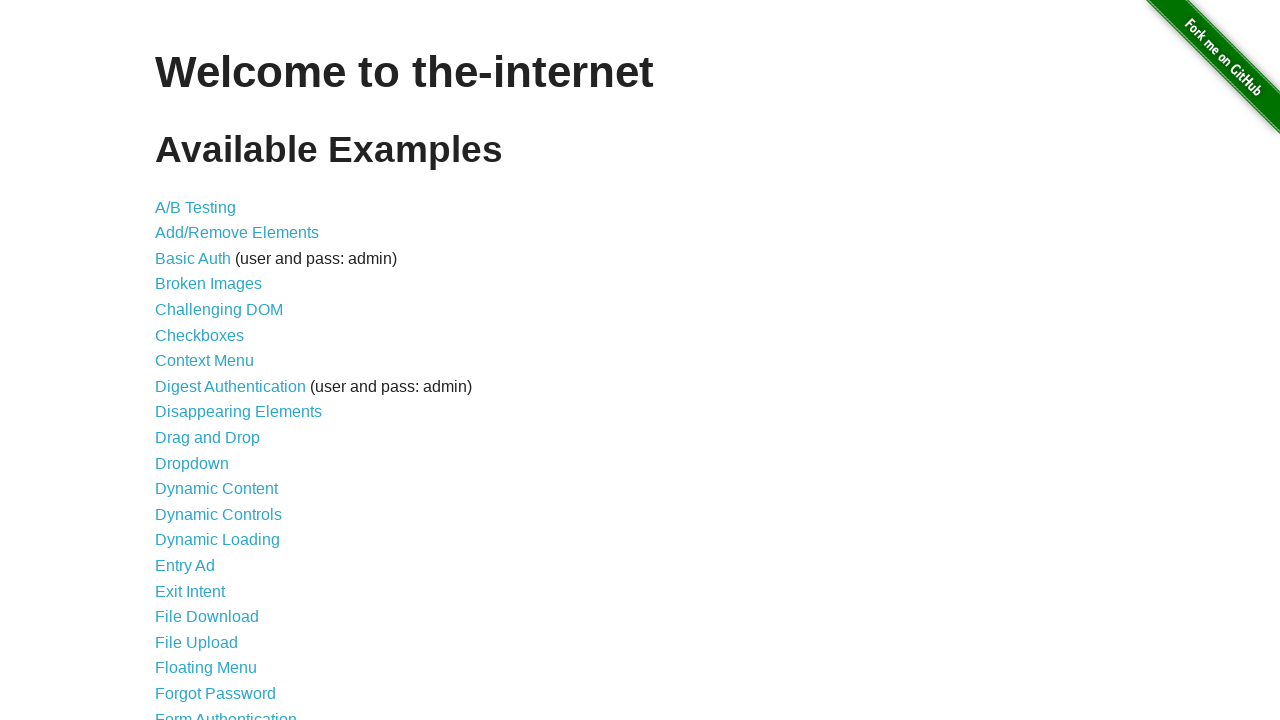

Clicked on the File Upload link at (196, 642) on a[href='/upload']
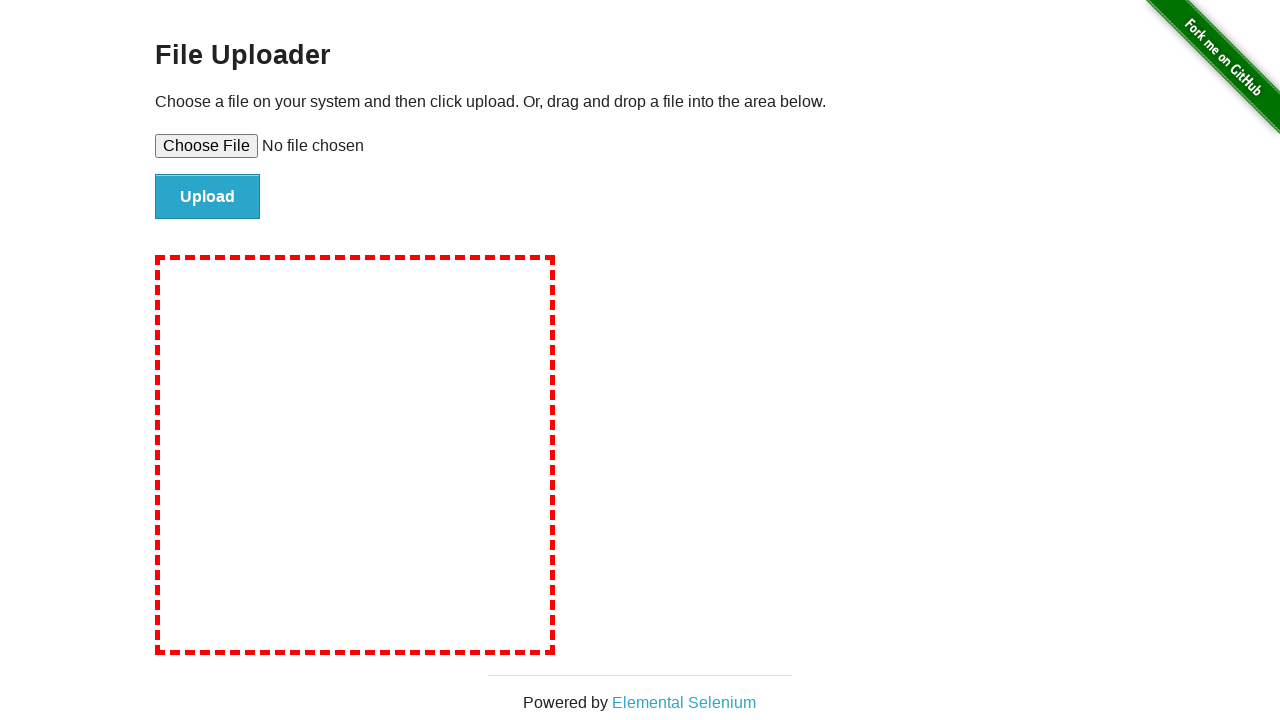

File upload page loaded and form element is visible
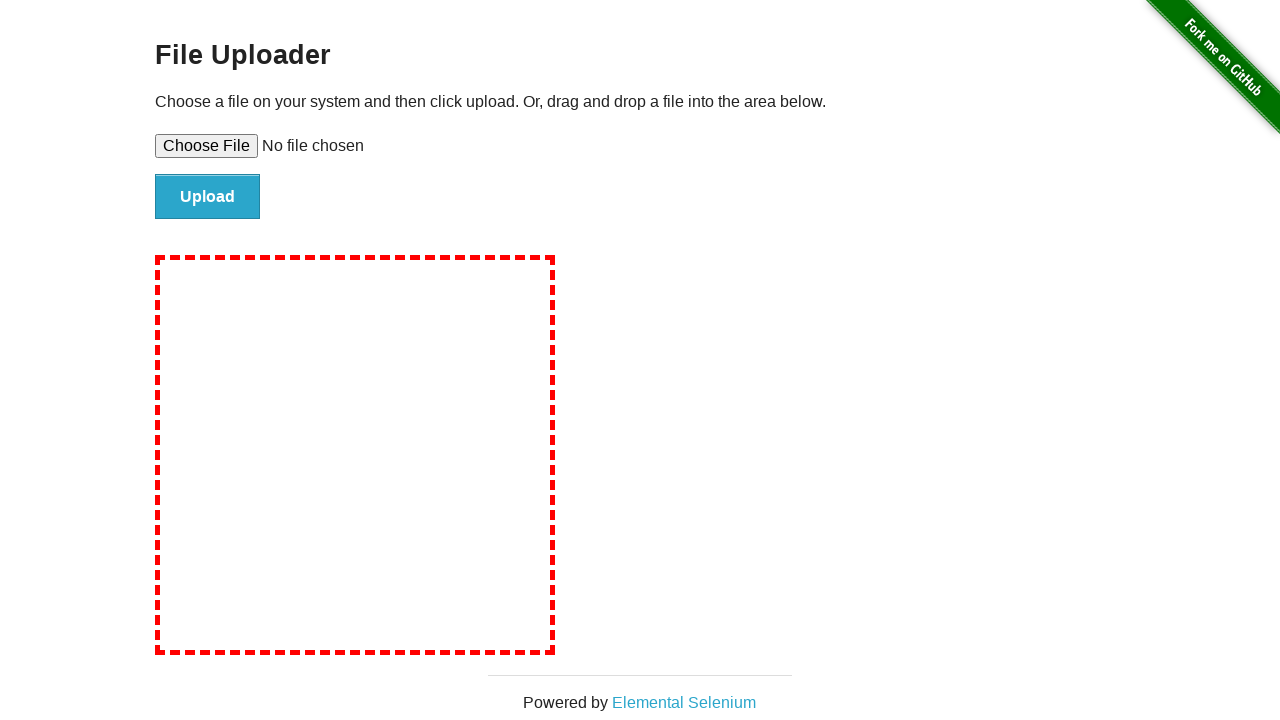

Clicked the submit button without uploading a file at (208, 197) on #file-submit
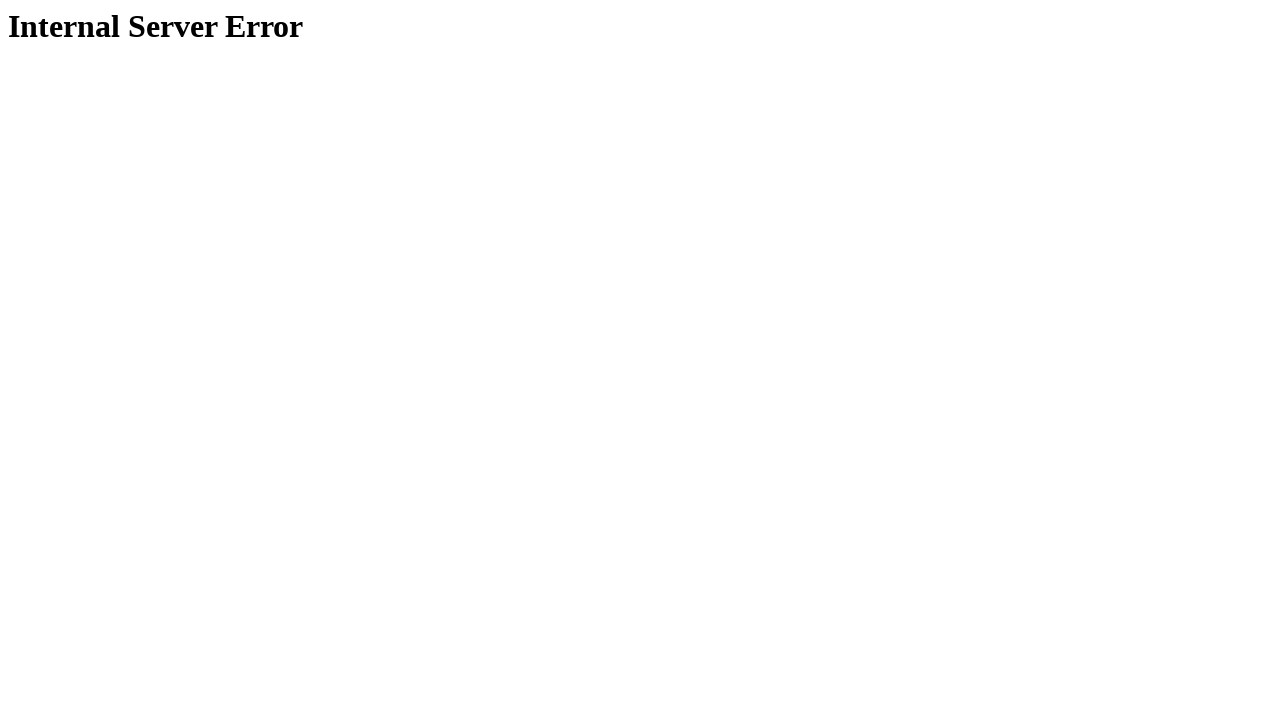

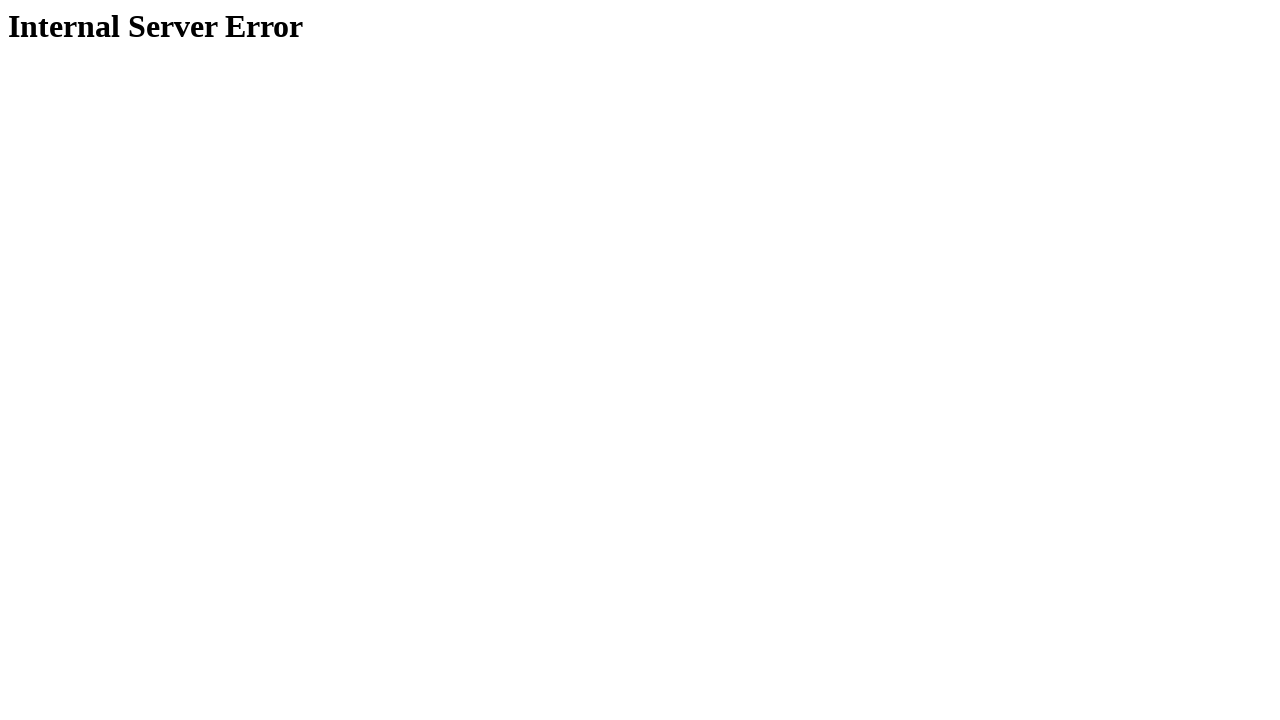